Tests that clicking Clear completed removes completed items

Starting URL: https://demo.playwright.dev/todomvc

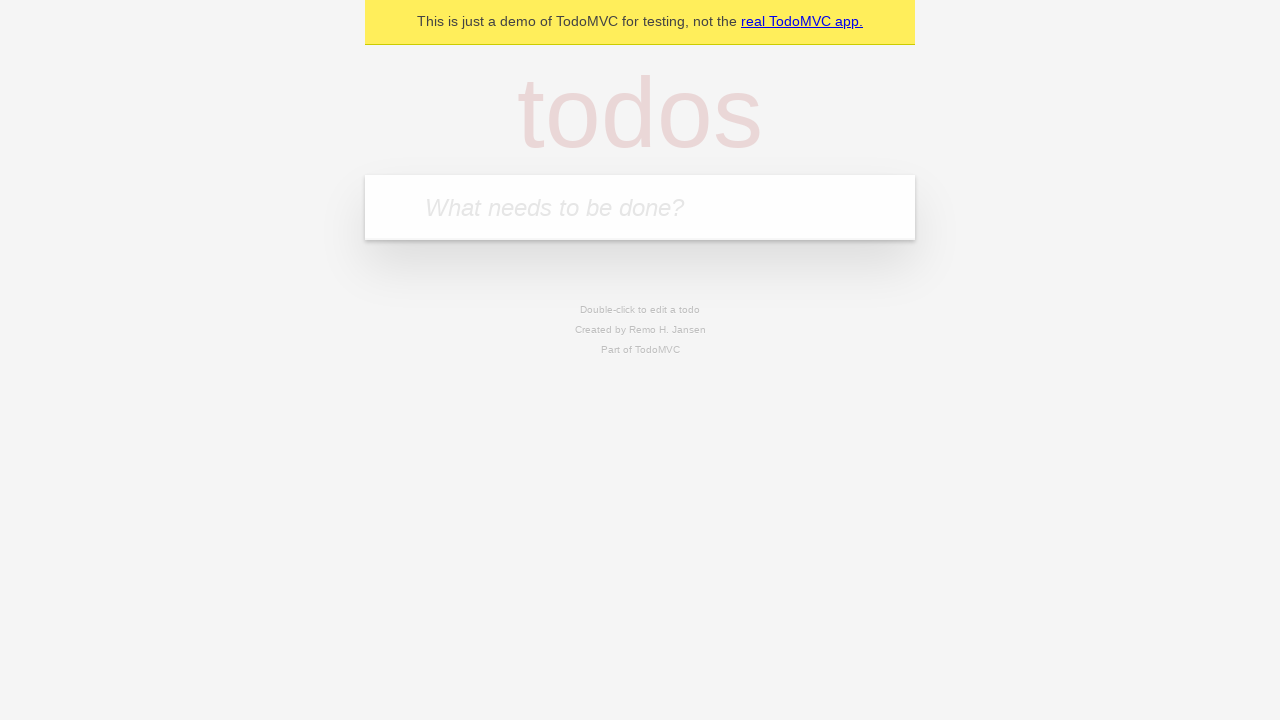

Filled new todo input with 'buy some cheese' on .new-todo
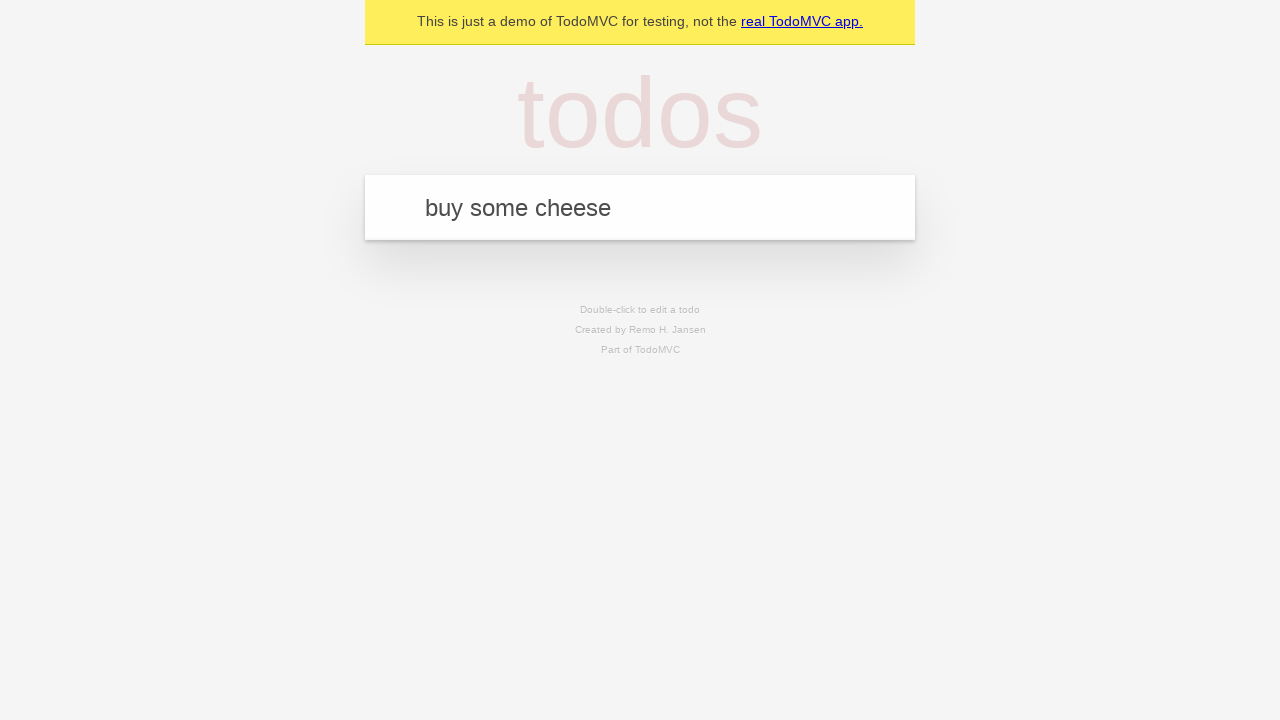

Pressed Enter to create first todo item on .new-todo
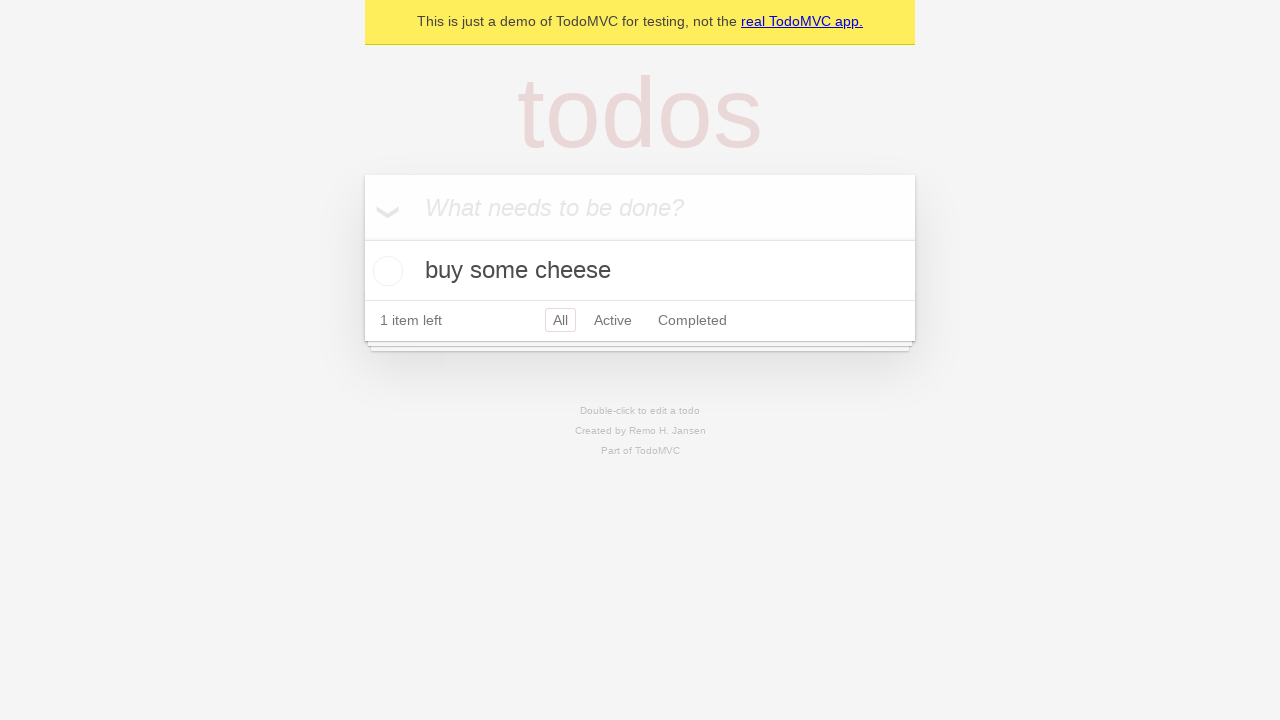

Filled new todo input with 'feed the cat' on .new-todo
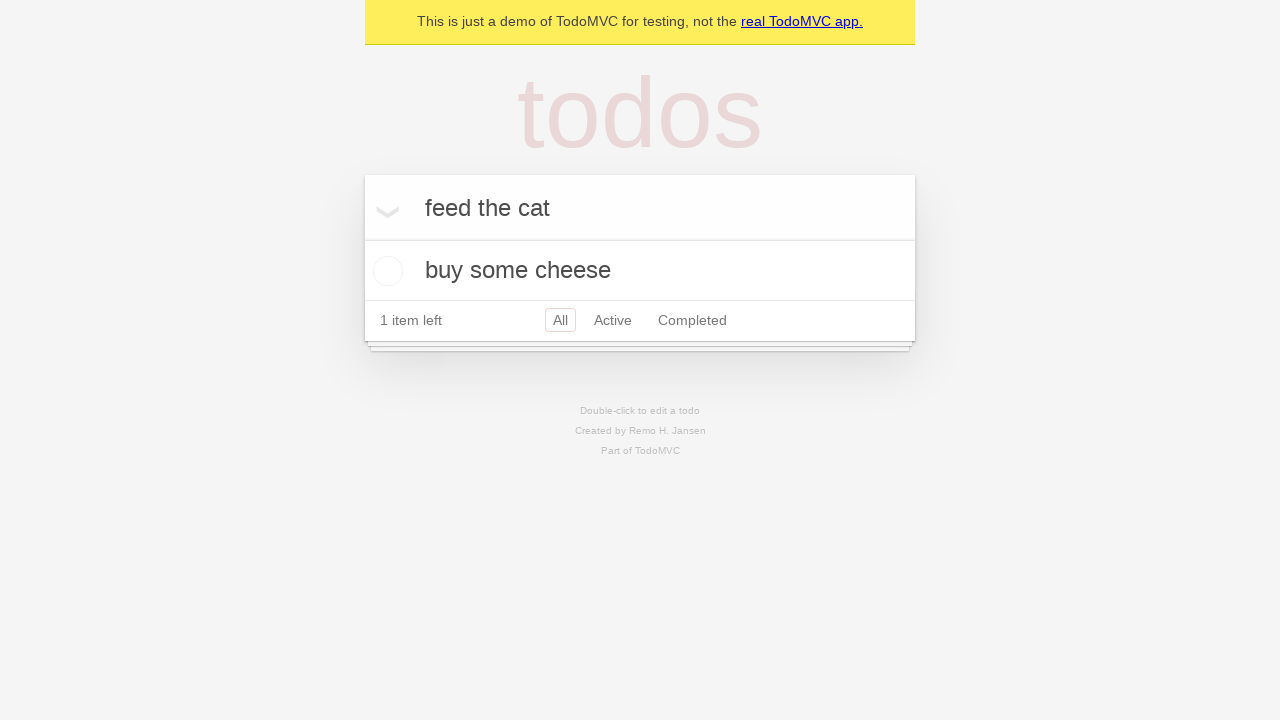

Pressed Enter to create second todo item on .new-todo
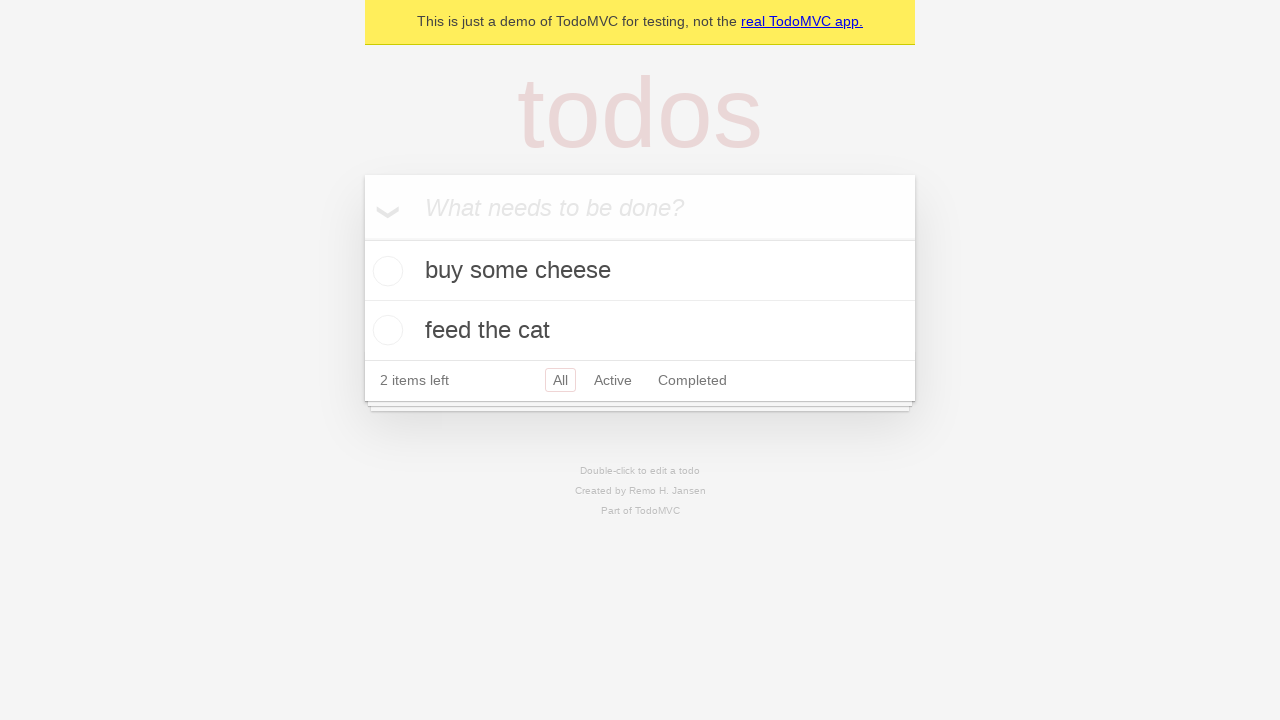

Filled new todo input with 'book a doctors appointment' on .new-todo
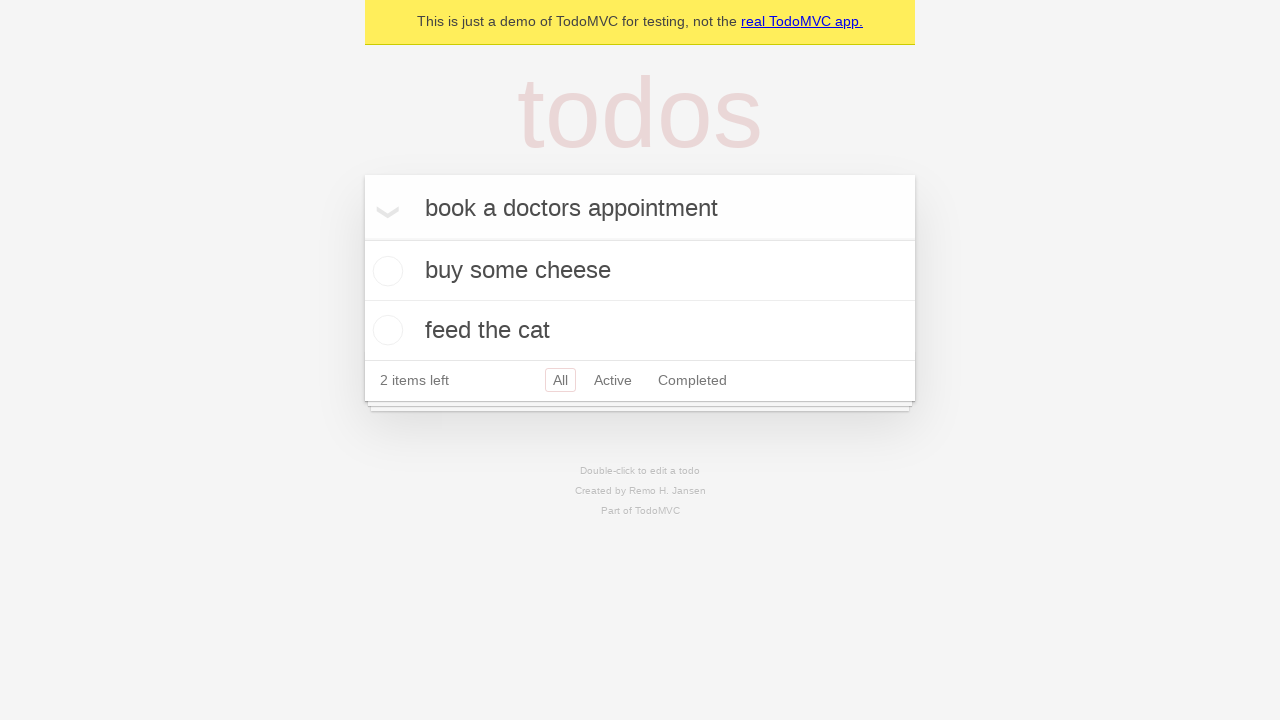

Pressed Enter to create third todo item on .new-todo
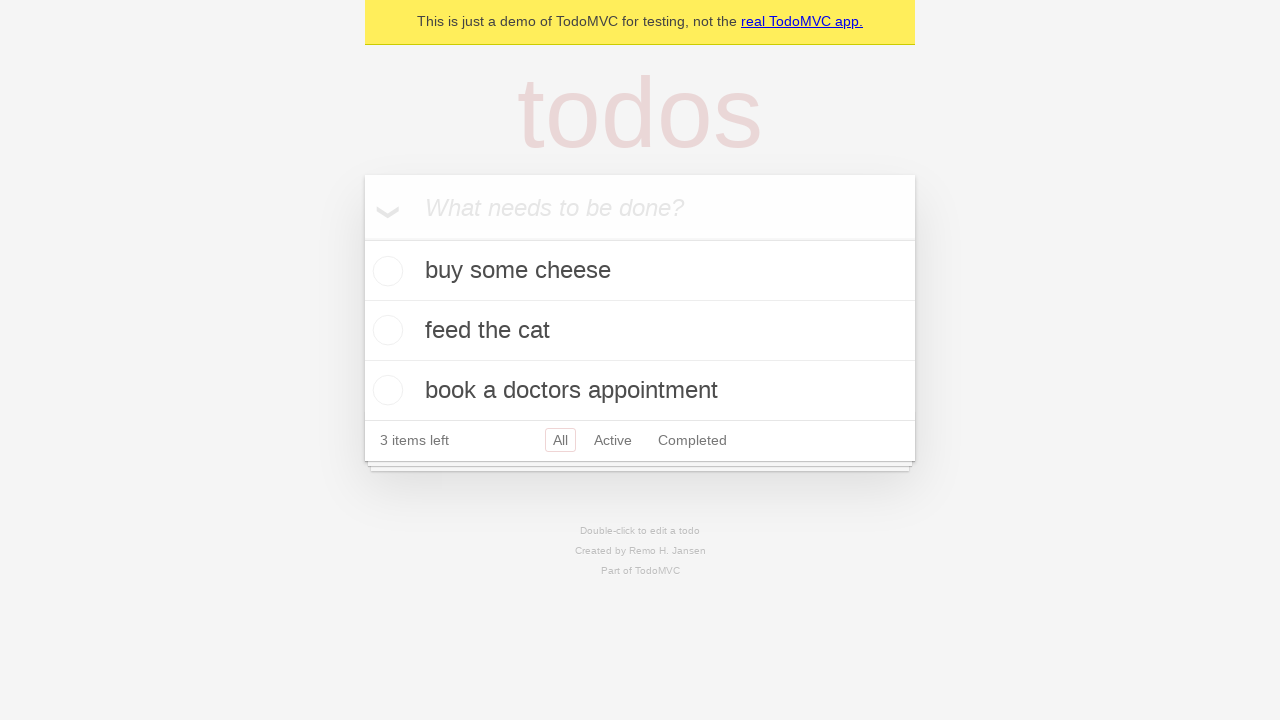

Waited for all three todo items to be visible
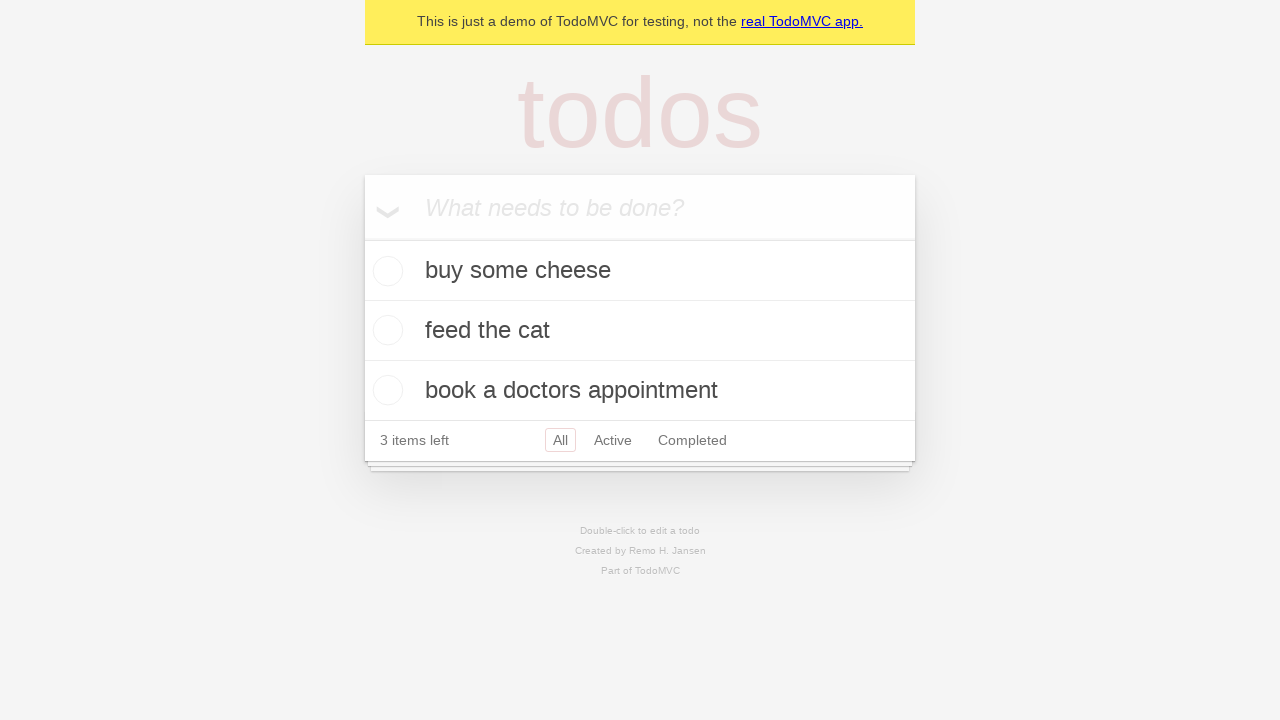

Checked the second todo item to mark it as completed at (385, 330) on .todo-list li >> nth=1 >> .toggle
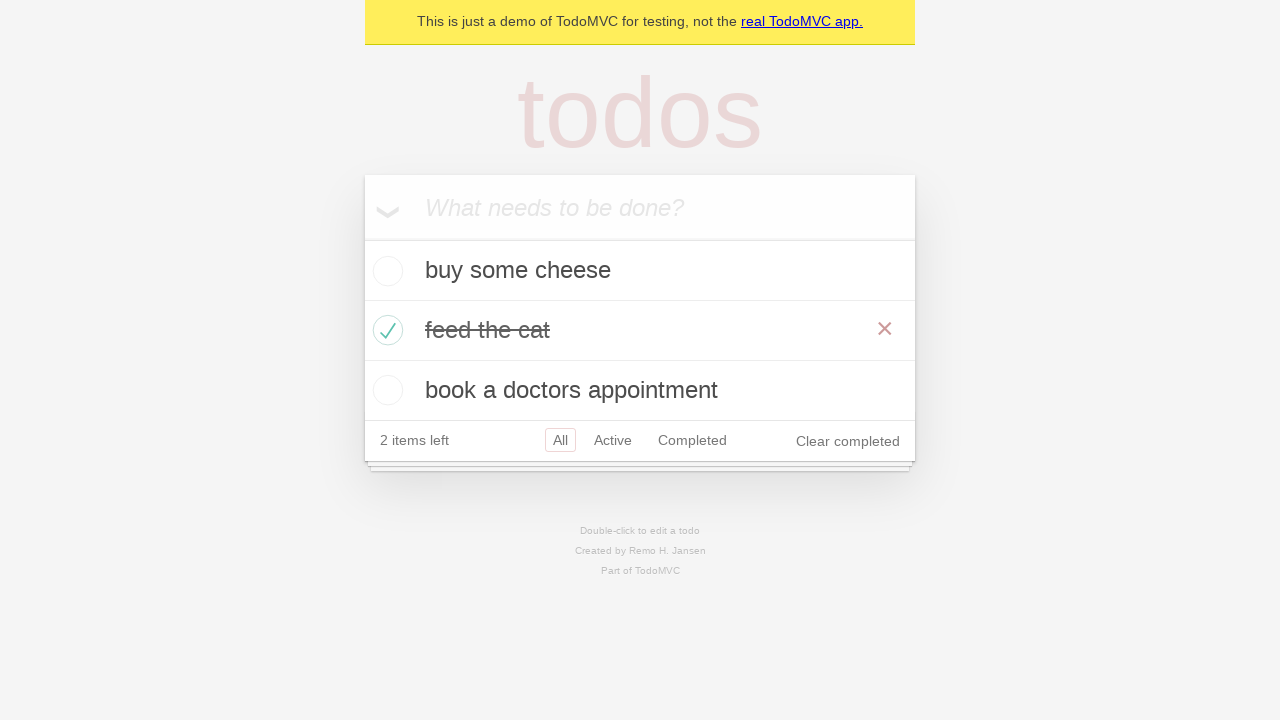

Clicked 'Clear completed' button to remove completed items at (848, 441) on .clear-completed
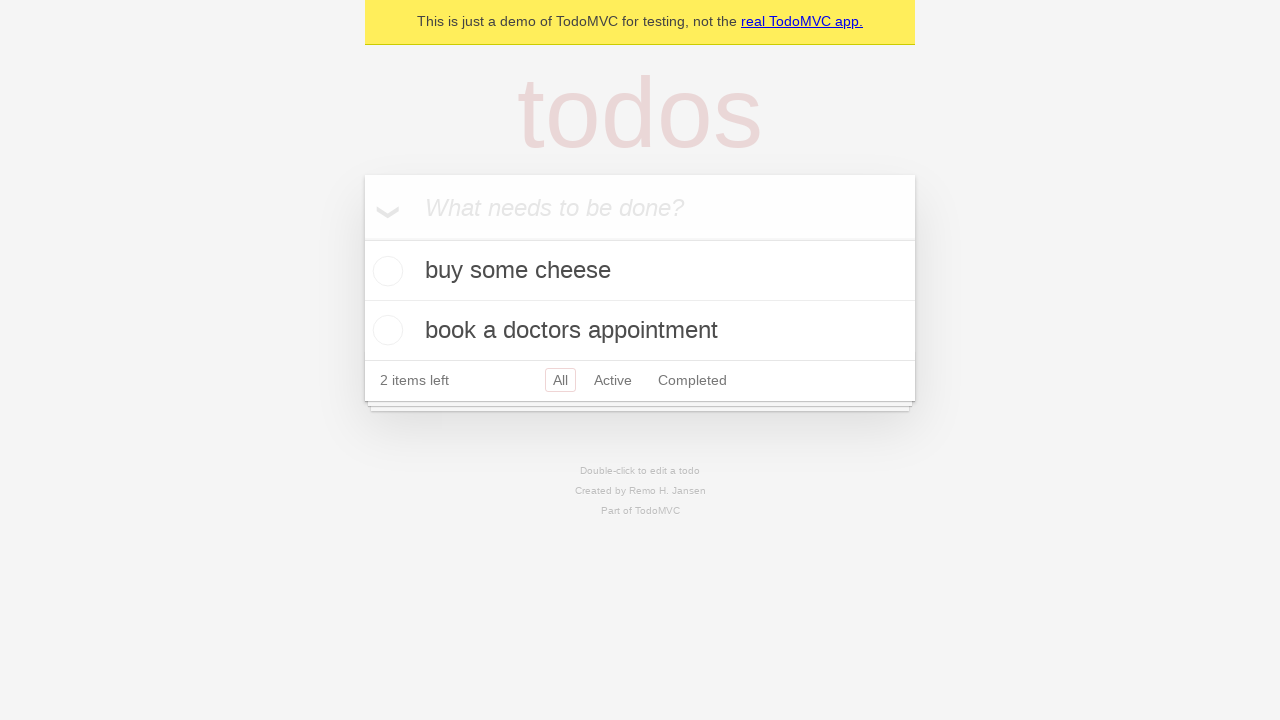

Verified that completed item was removed, leaving 2 items
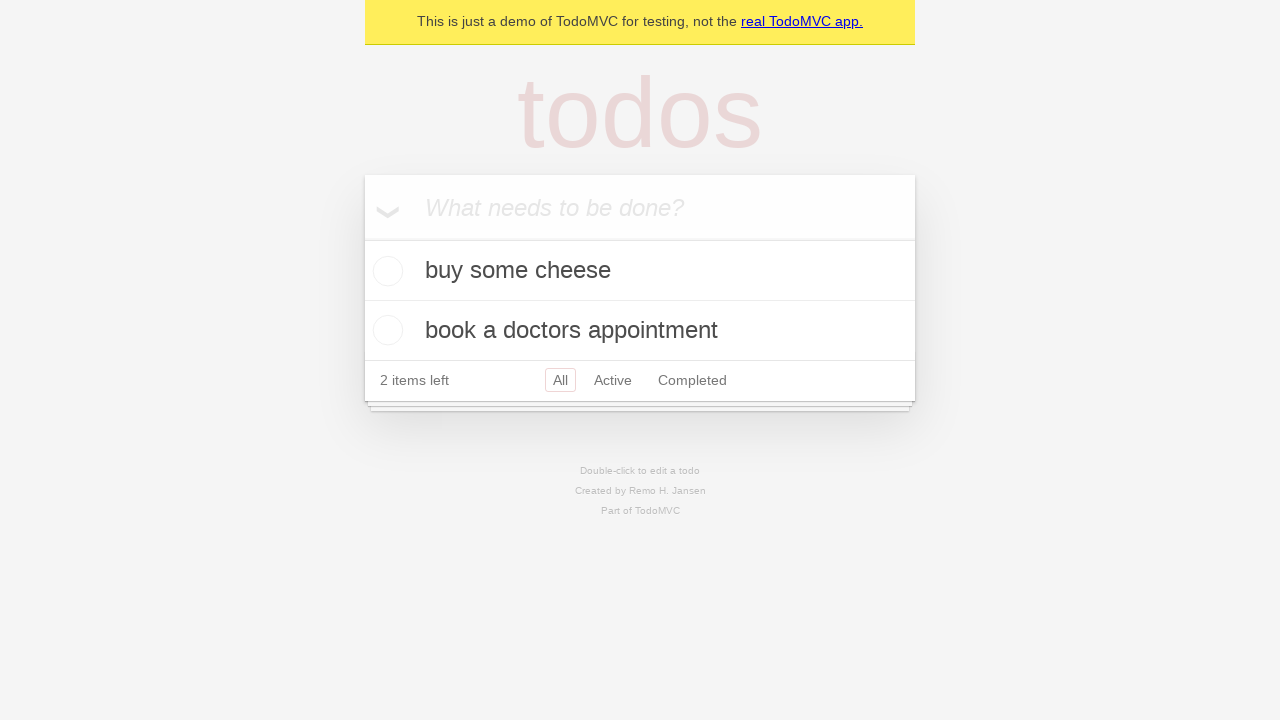

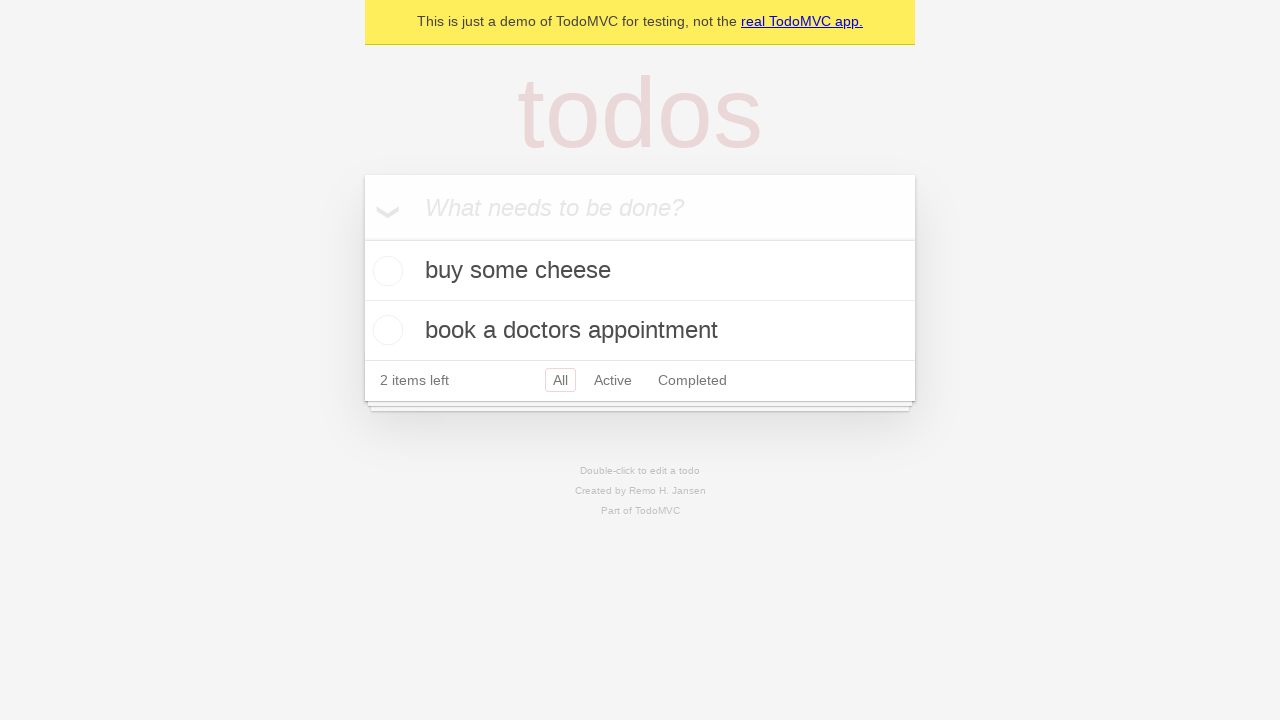